Tests internet speed measurement functionality by clicking the start button and waiting for results to display

Starting URL: https://www.brasilbandalarga.com.br/bbl/

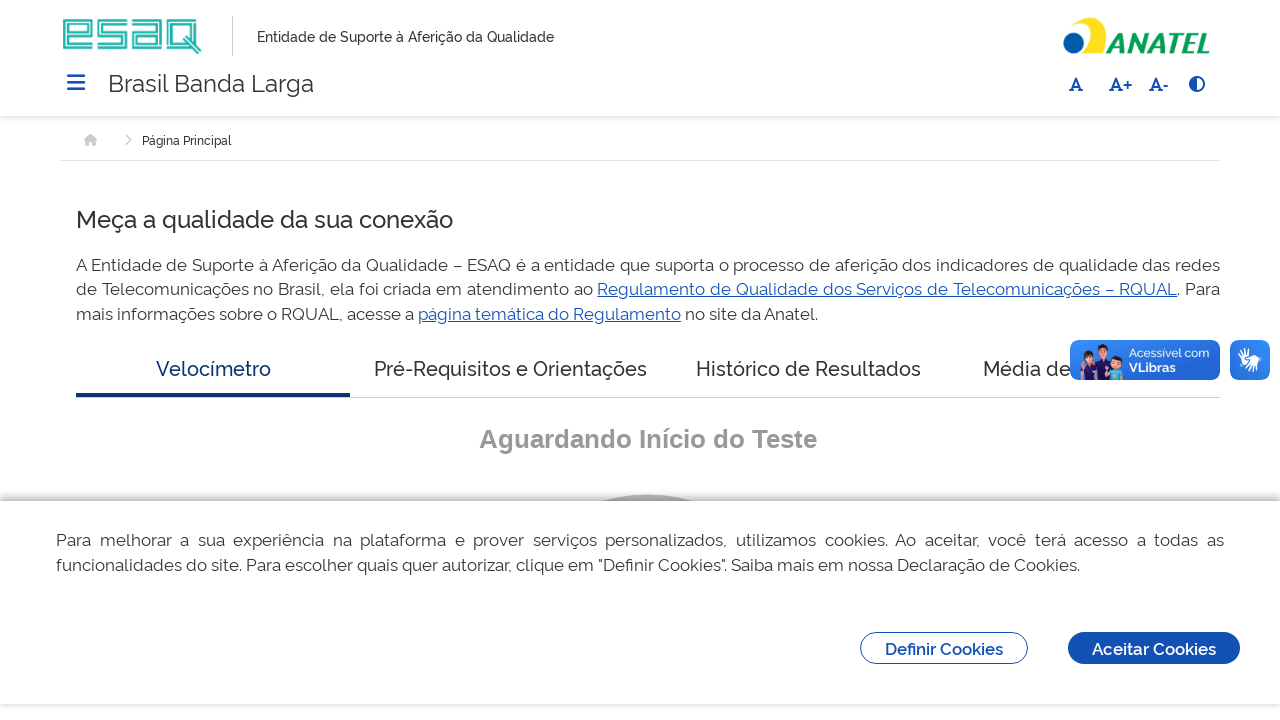

Clicked the start button to begin internet speed test at (648, 361) on #btnIniciar
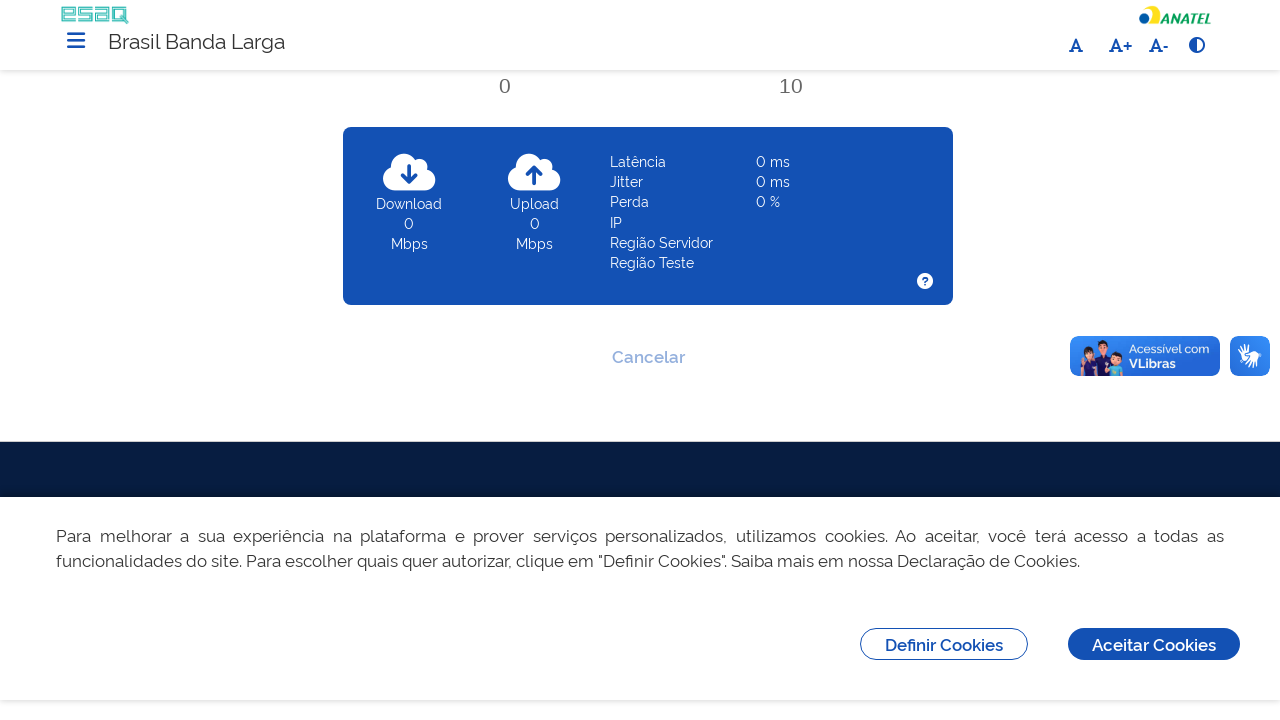

Waited 60 seconds for speed test to complete
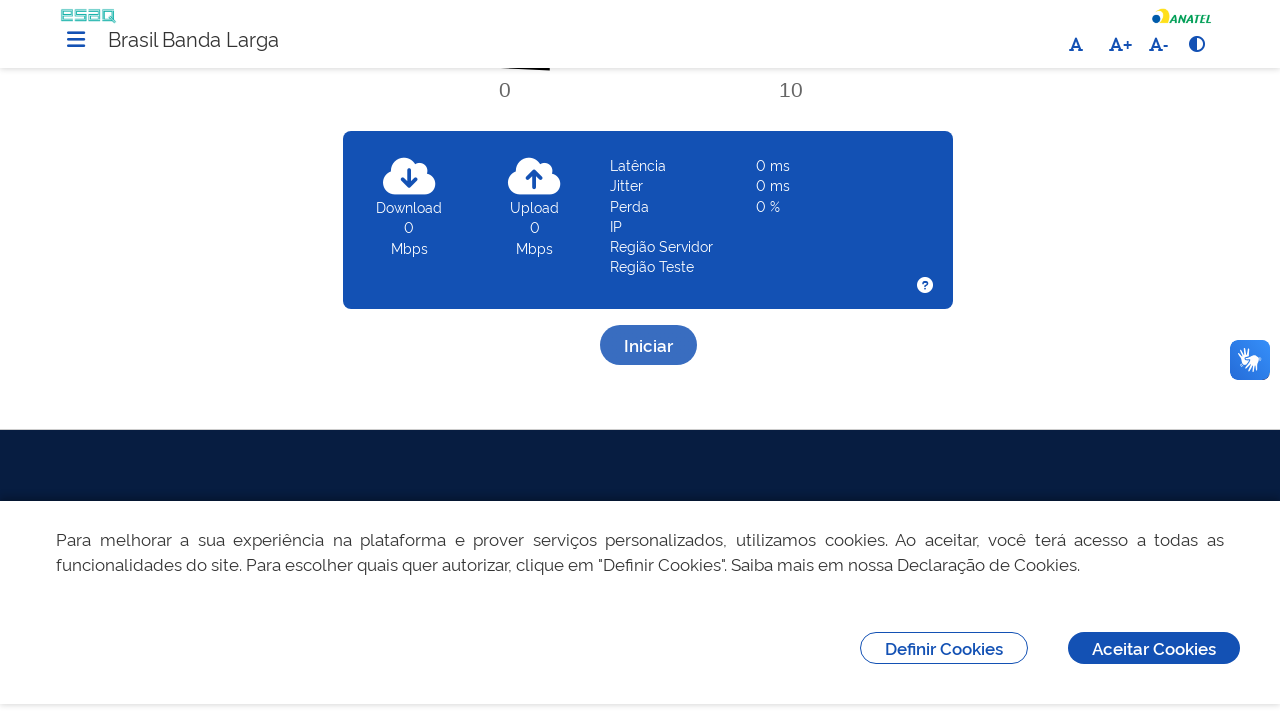

Speed test results displayed on page
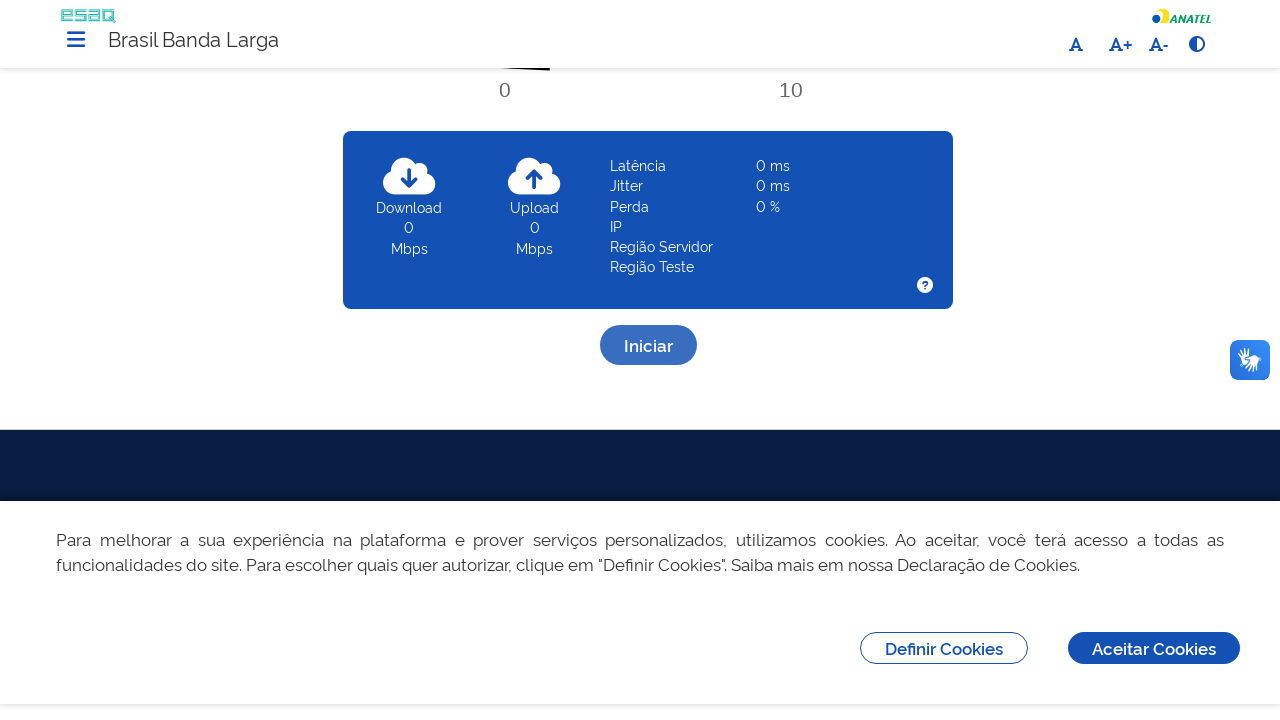

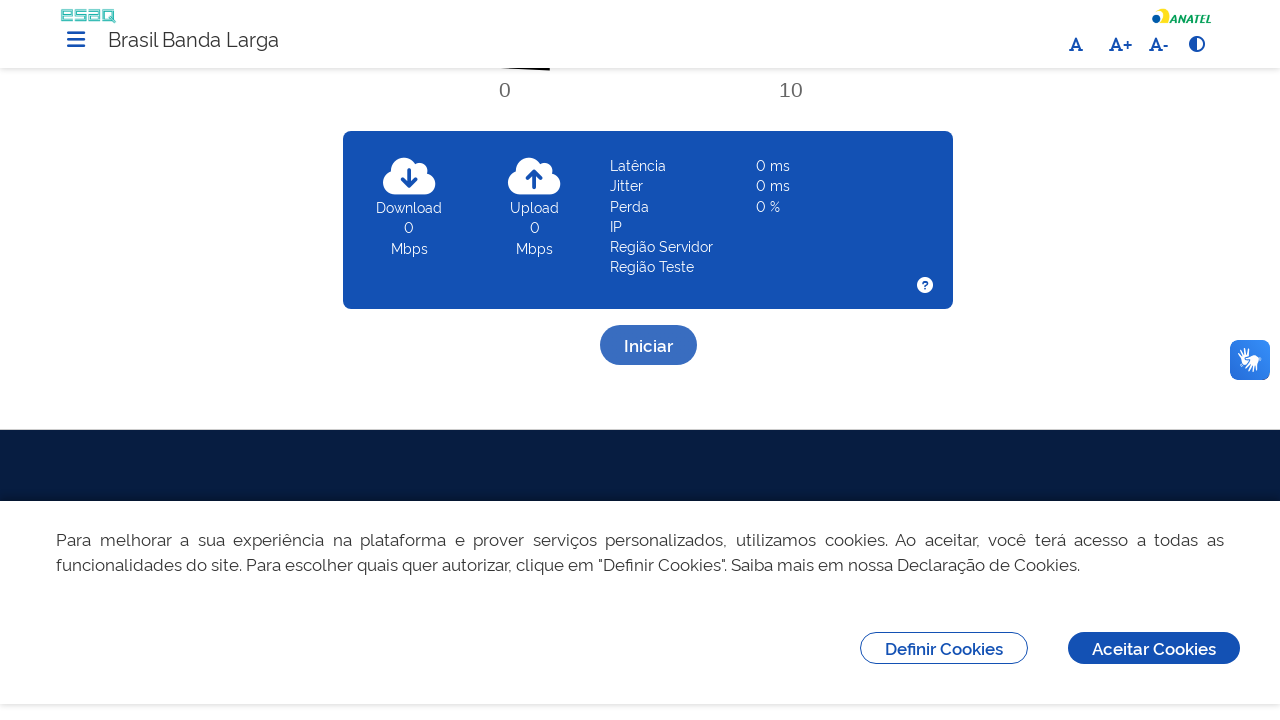